Tests web tables by adding a new user with form data and then searching for the created user

Starting URL: https://demoqa.com/webtables

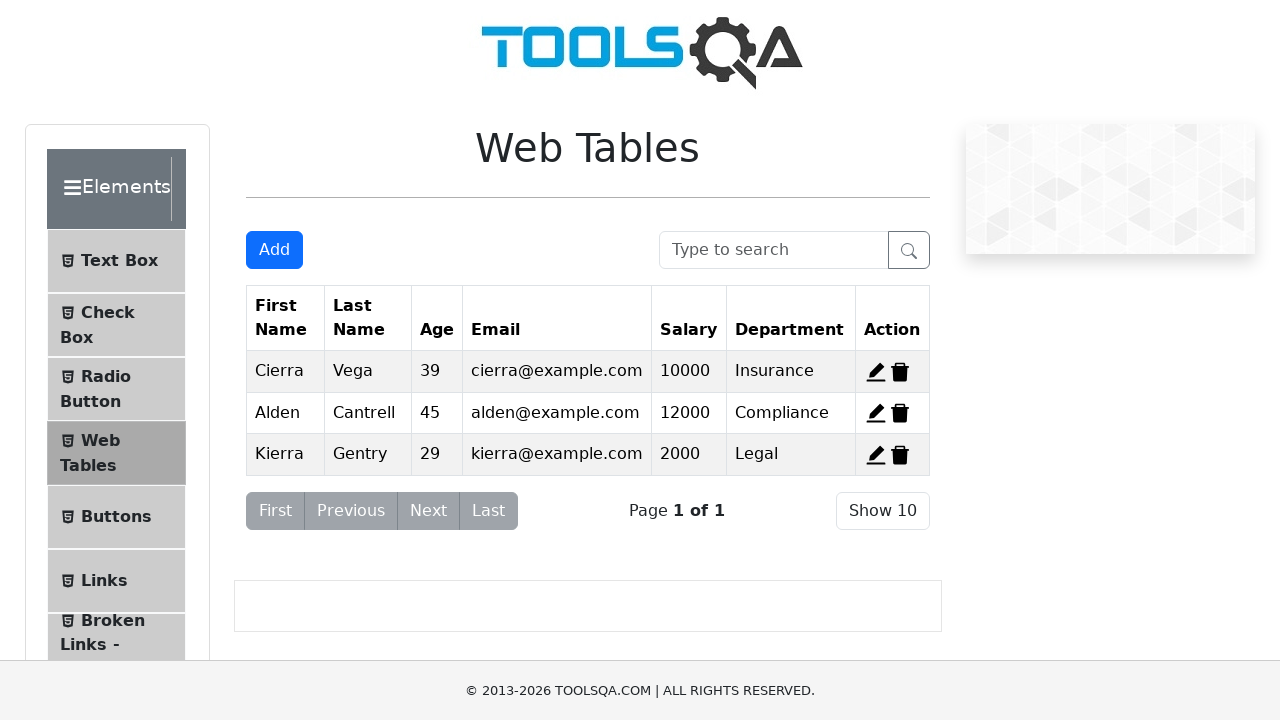

Clicked Add button to open registration form at (274, 250) on #addNewRecordButton
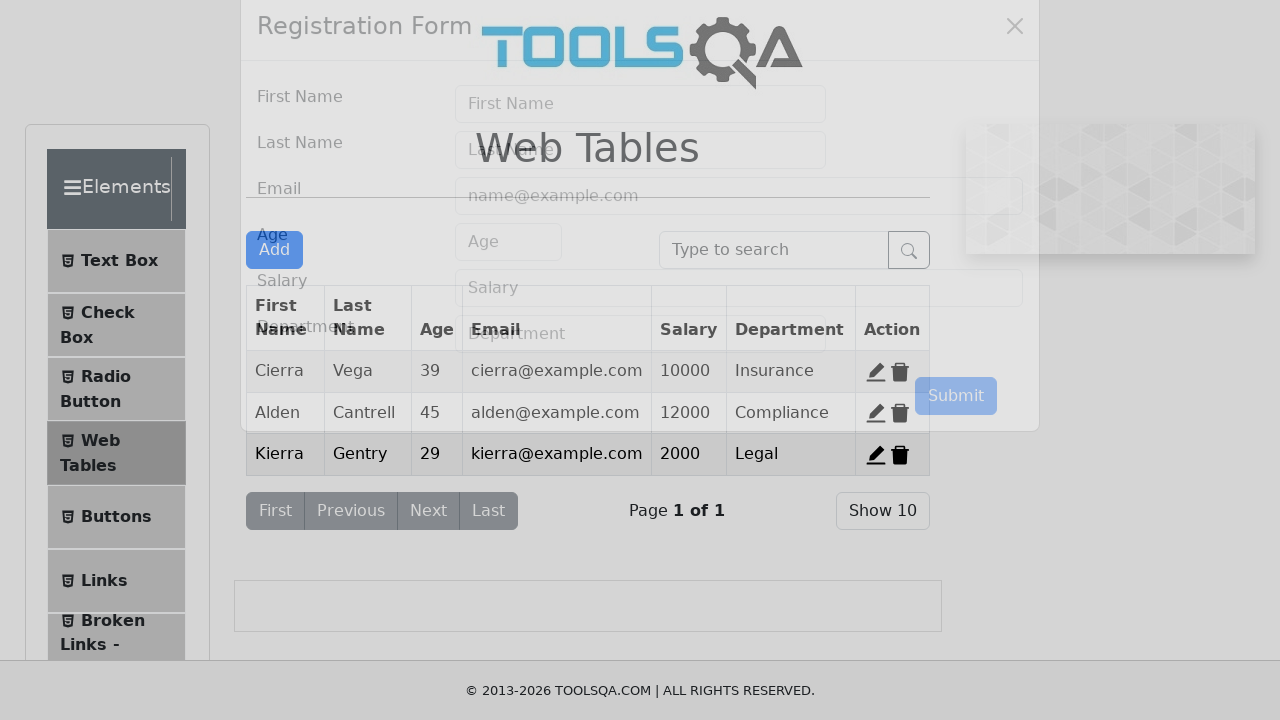

Registration form modal appeared
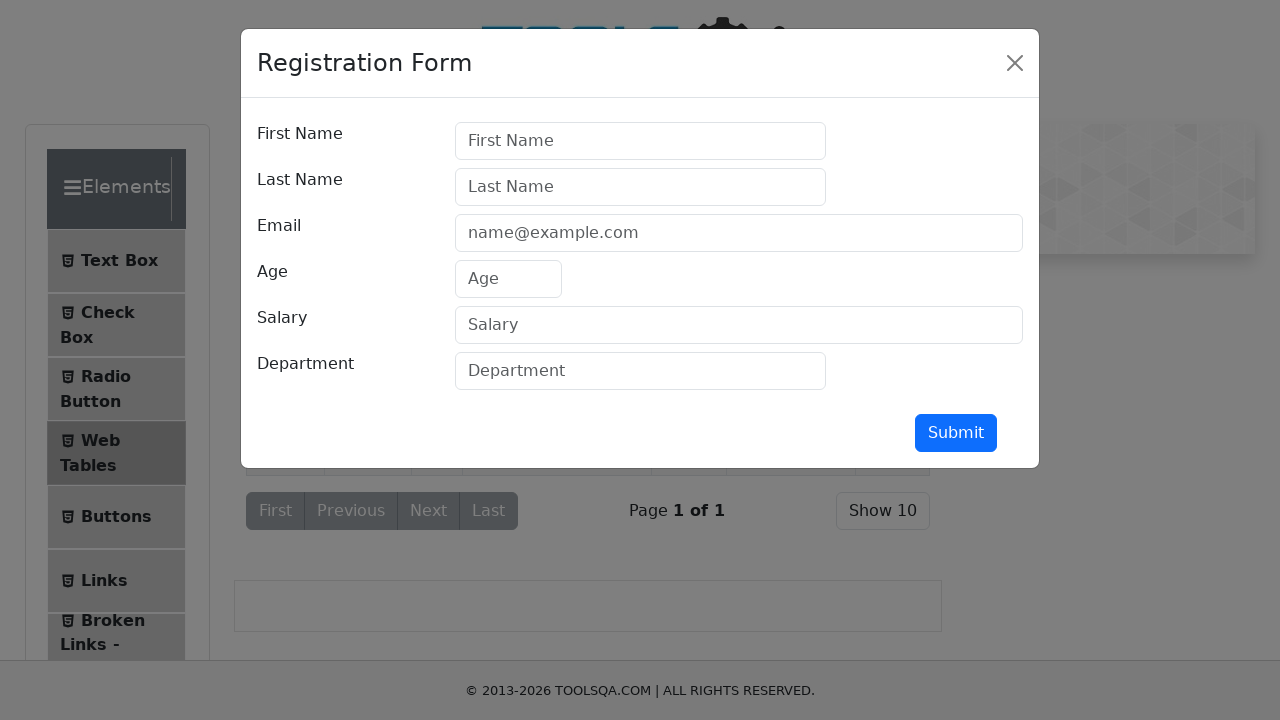

Filled First Name field with 'Petro' on #firstName
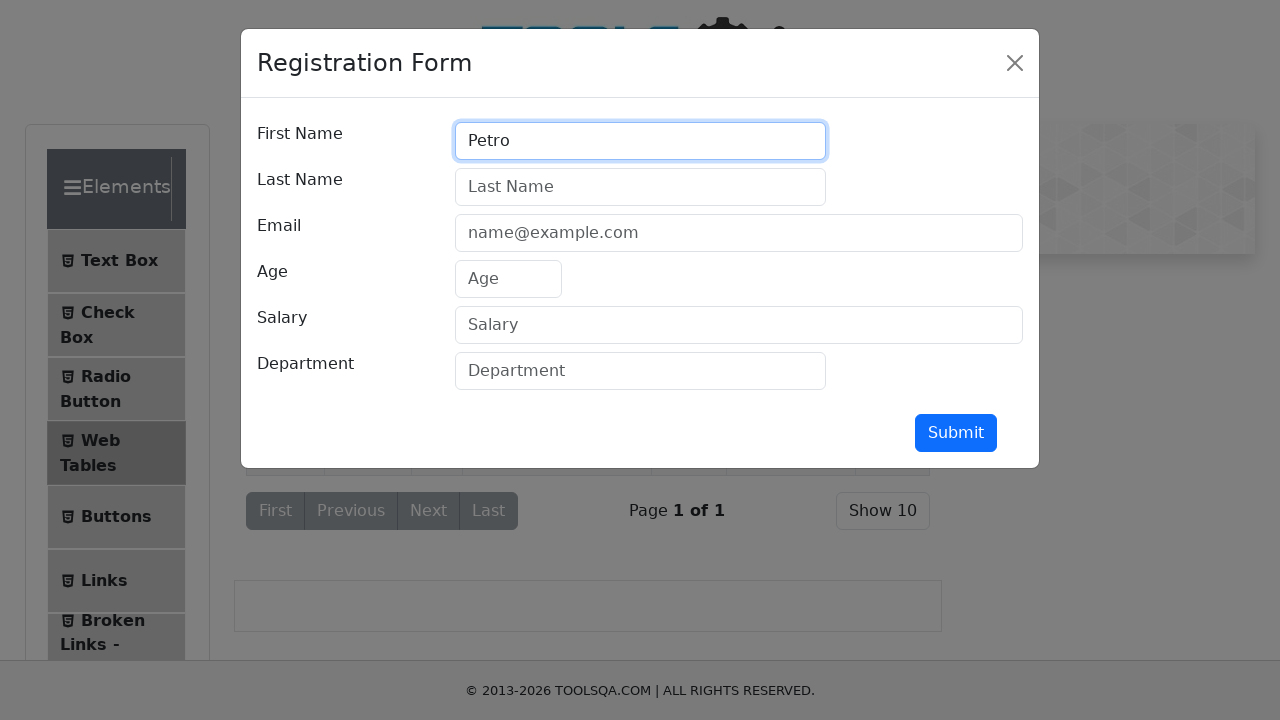

Filled Last Name field with 'Ivanov' on #lastName
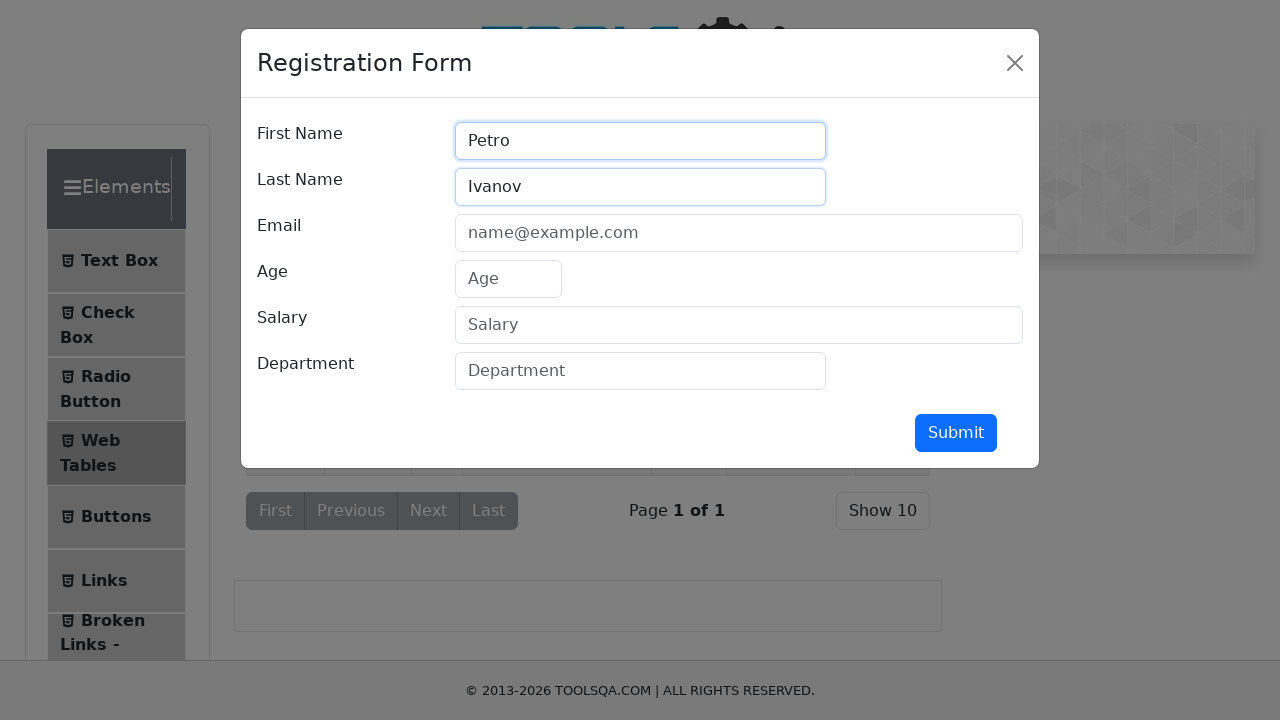

Filled Age field with '20' on #age
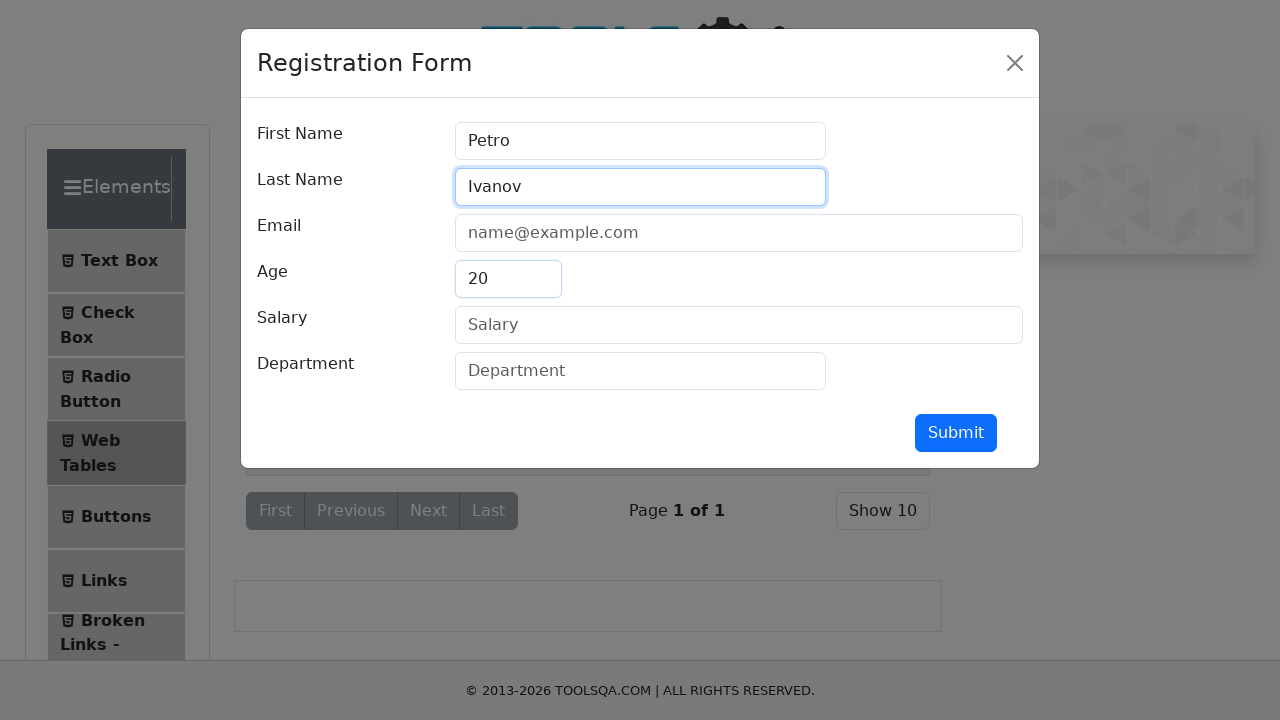

Filled Email field with 'email@email.com' on #userEmail
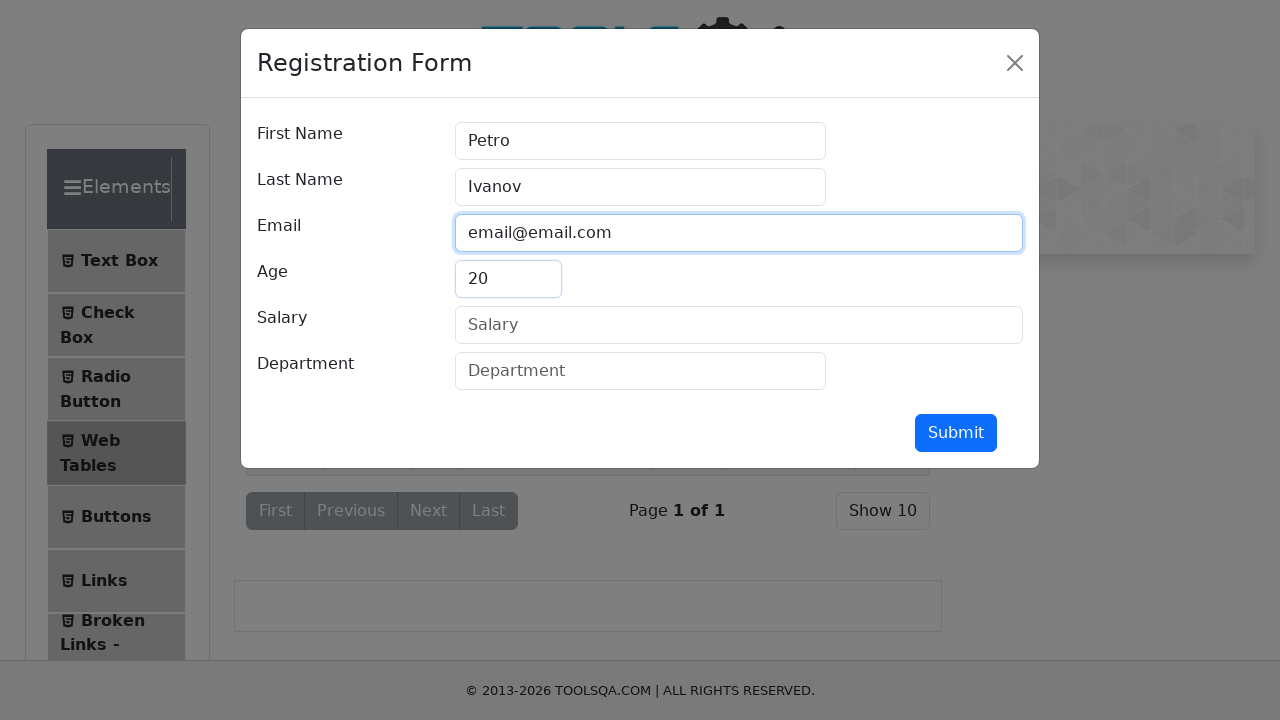

Filled Salary field with '1000' on #salary
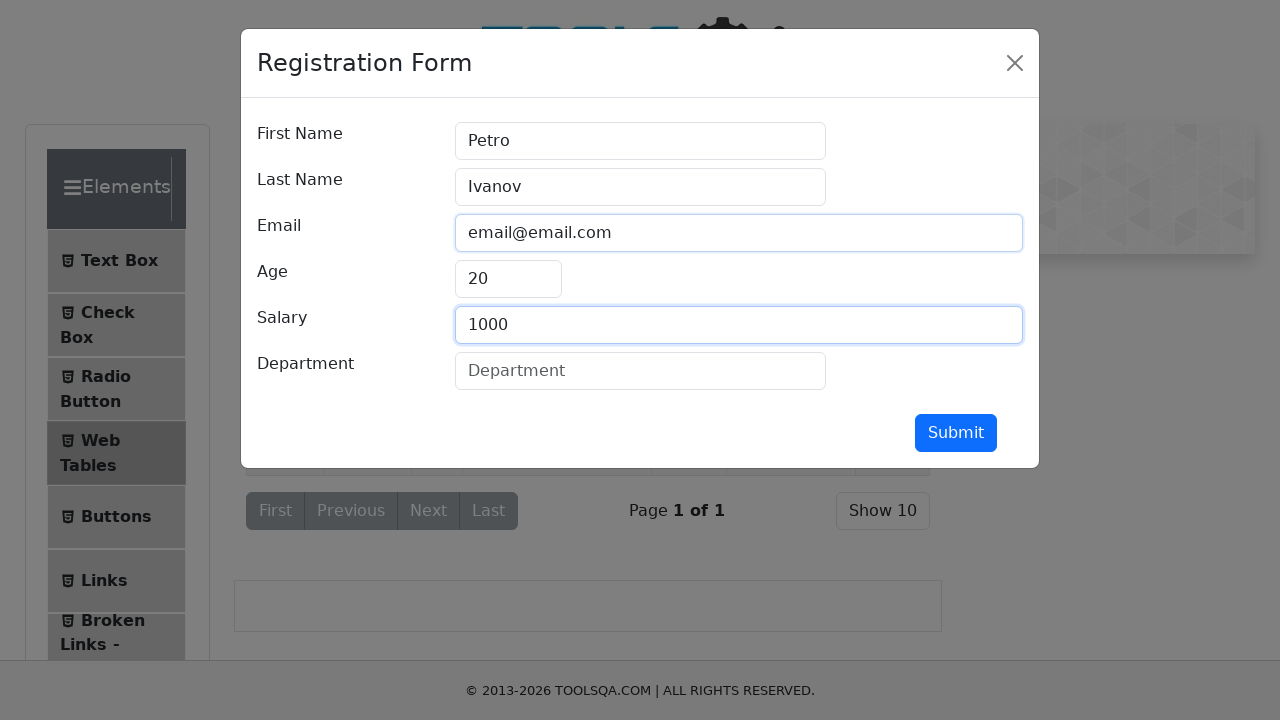

Filled Department field with 'departament' on #department
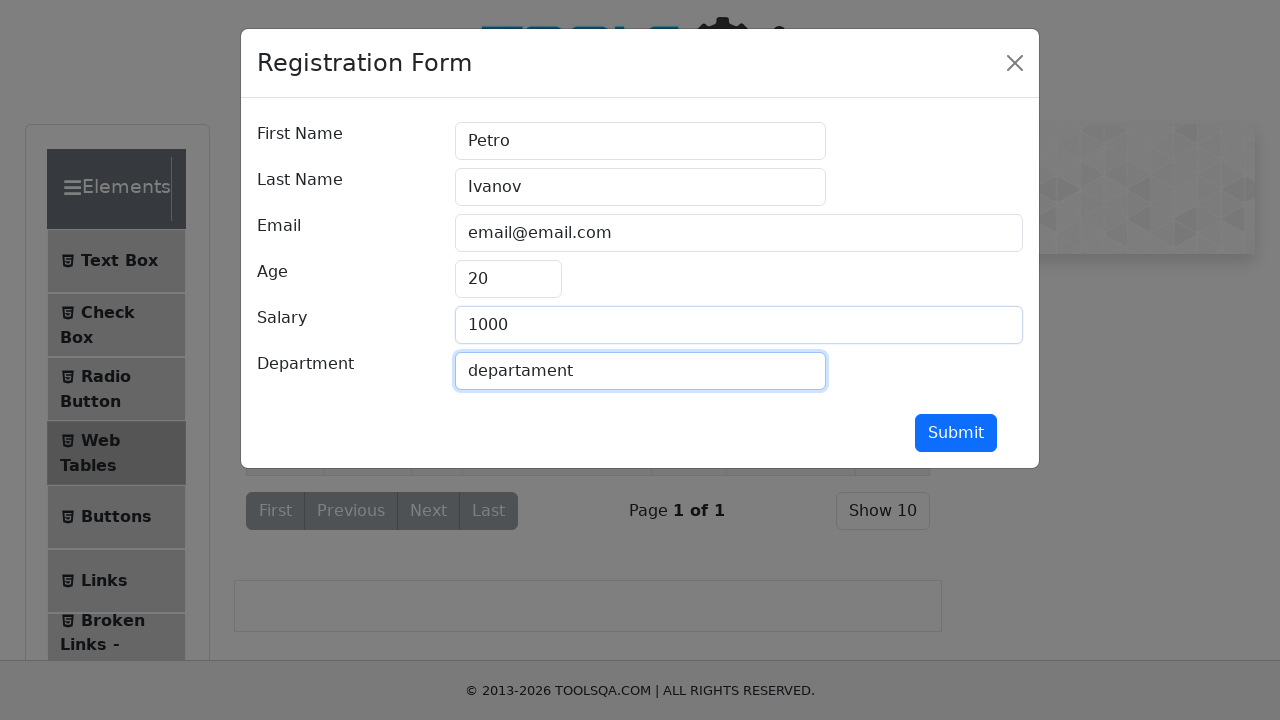

Clicked Submit button to add new user at (956, 433) on #submit
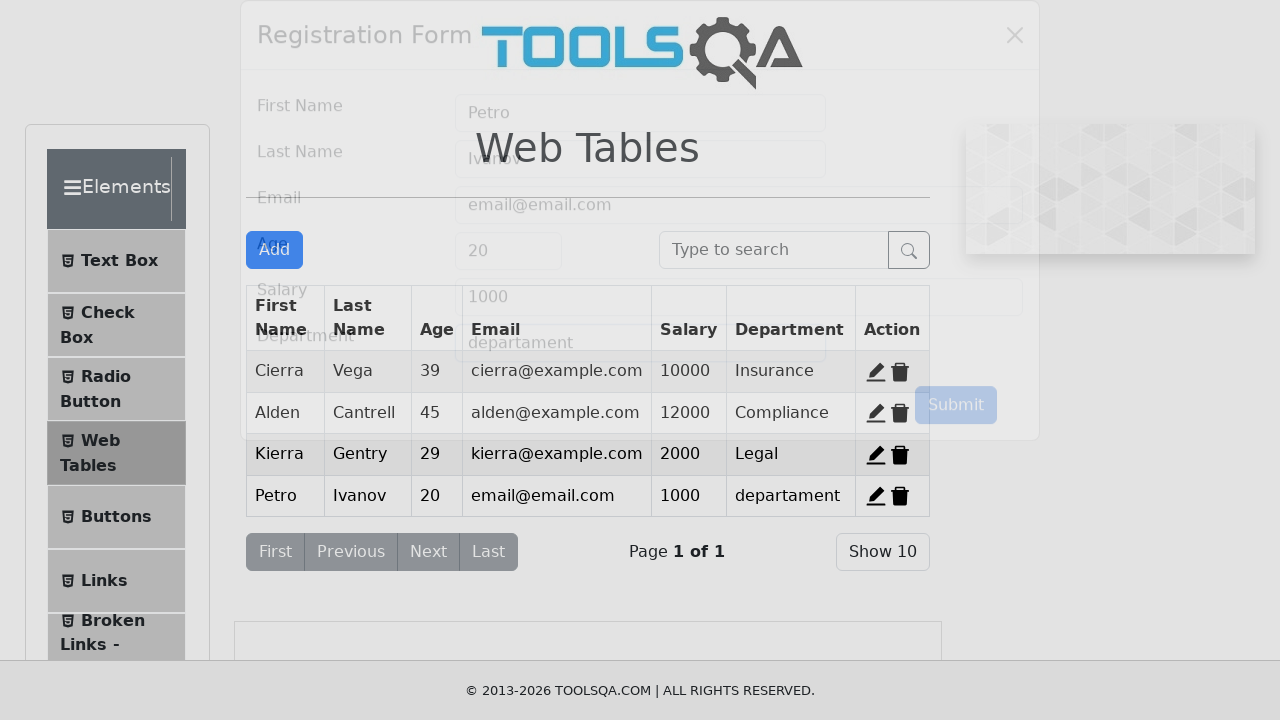

Filled search box with 'Petro' to find created user on #searchBox
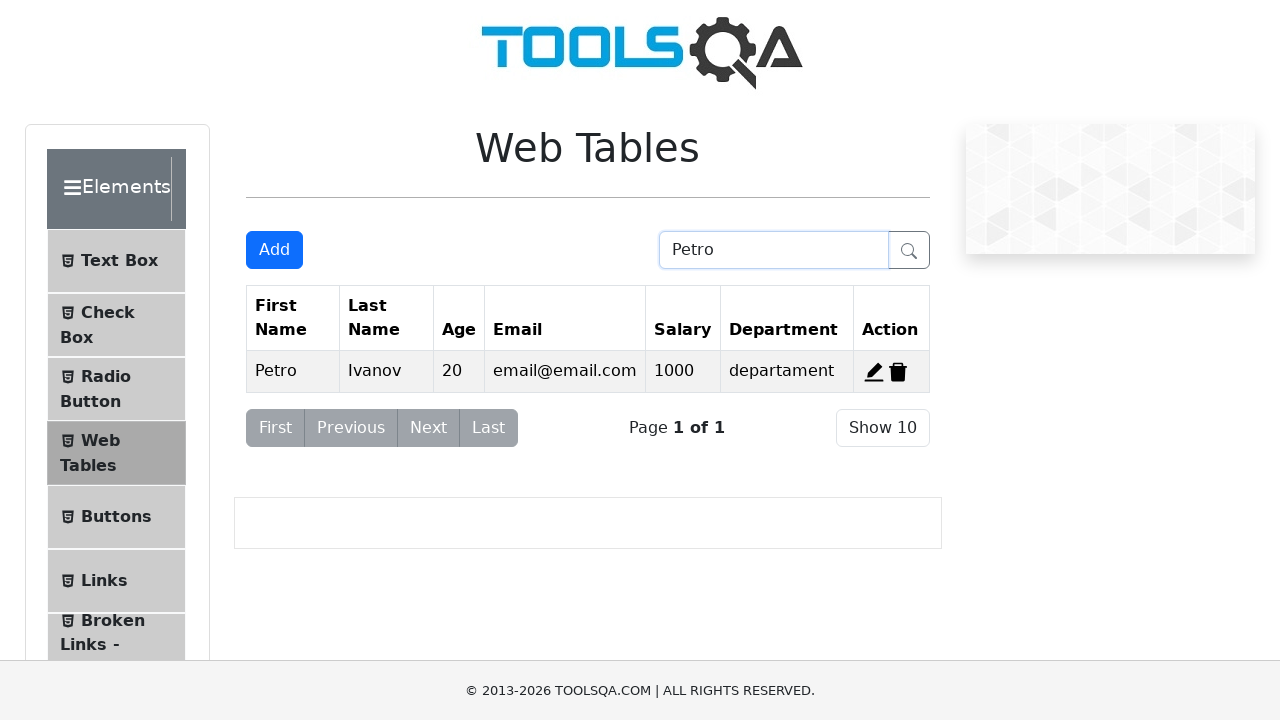

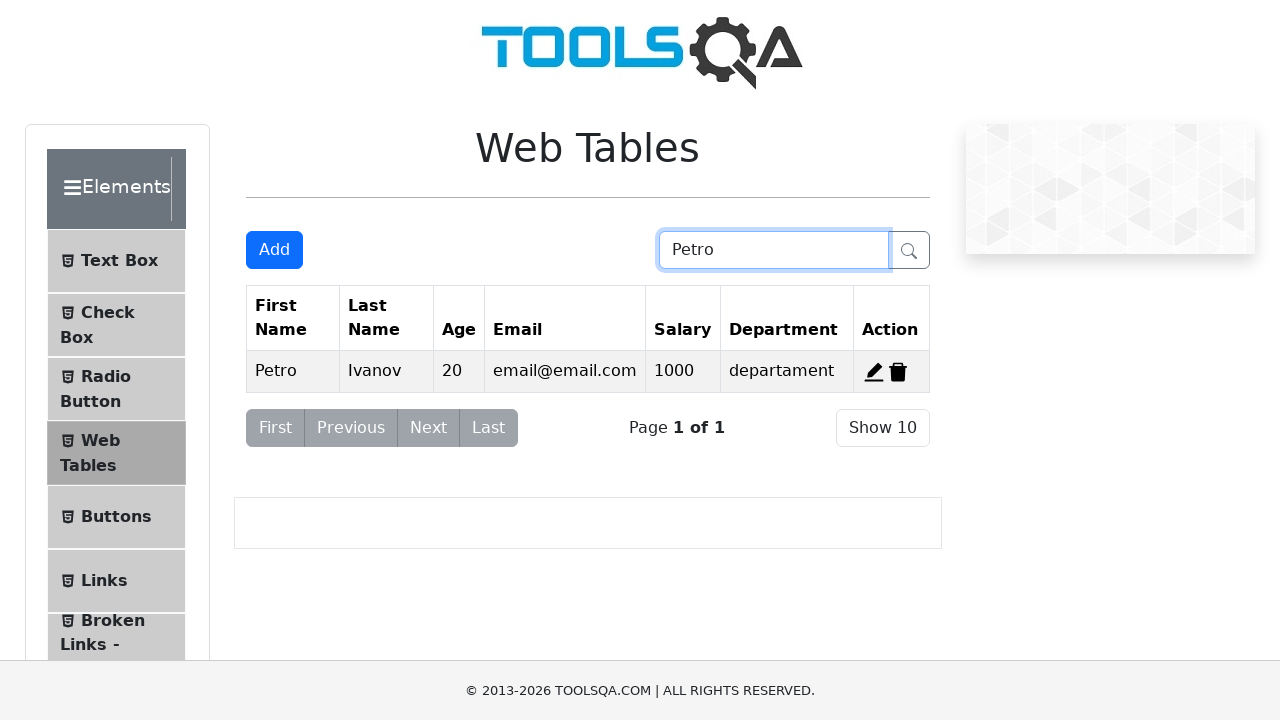